Tests the multiply function with float numbers

Starting URL: https://testsheepnz.github.io/BasicCalculator.html

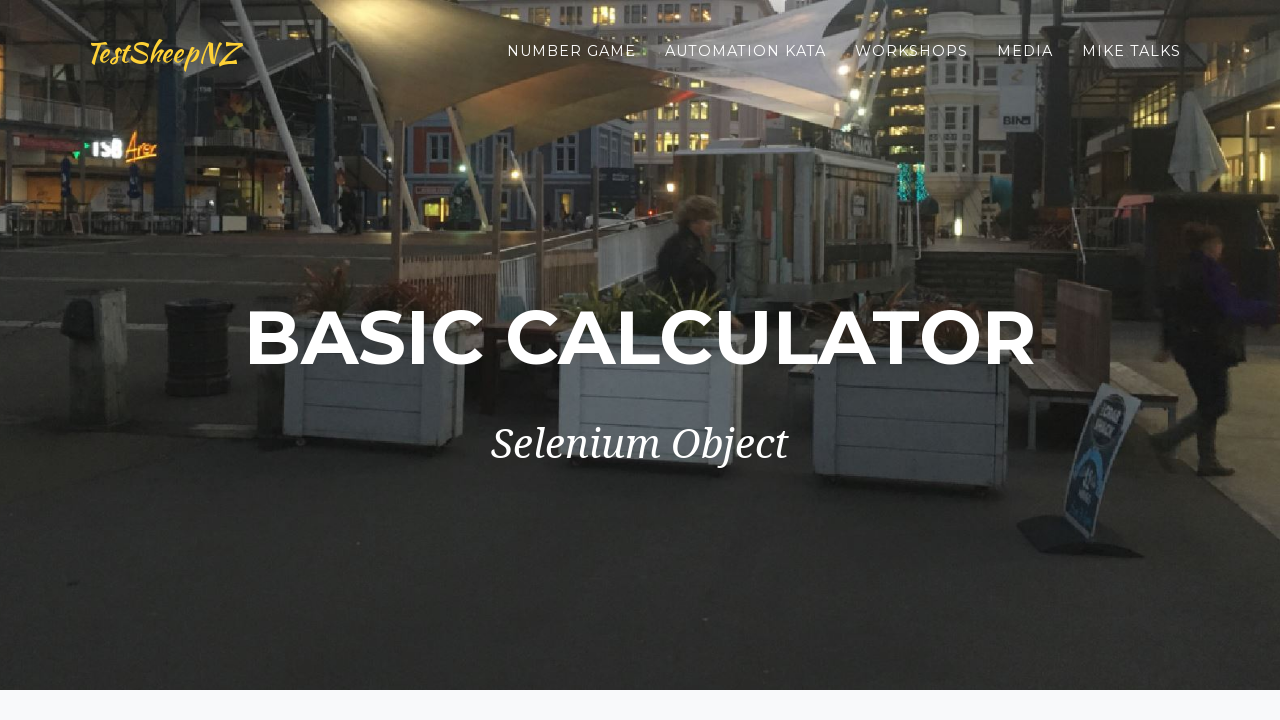

Selected Build 4 from dropdown on #selectBuild
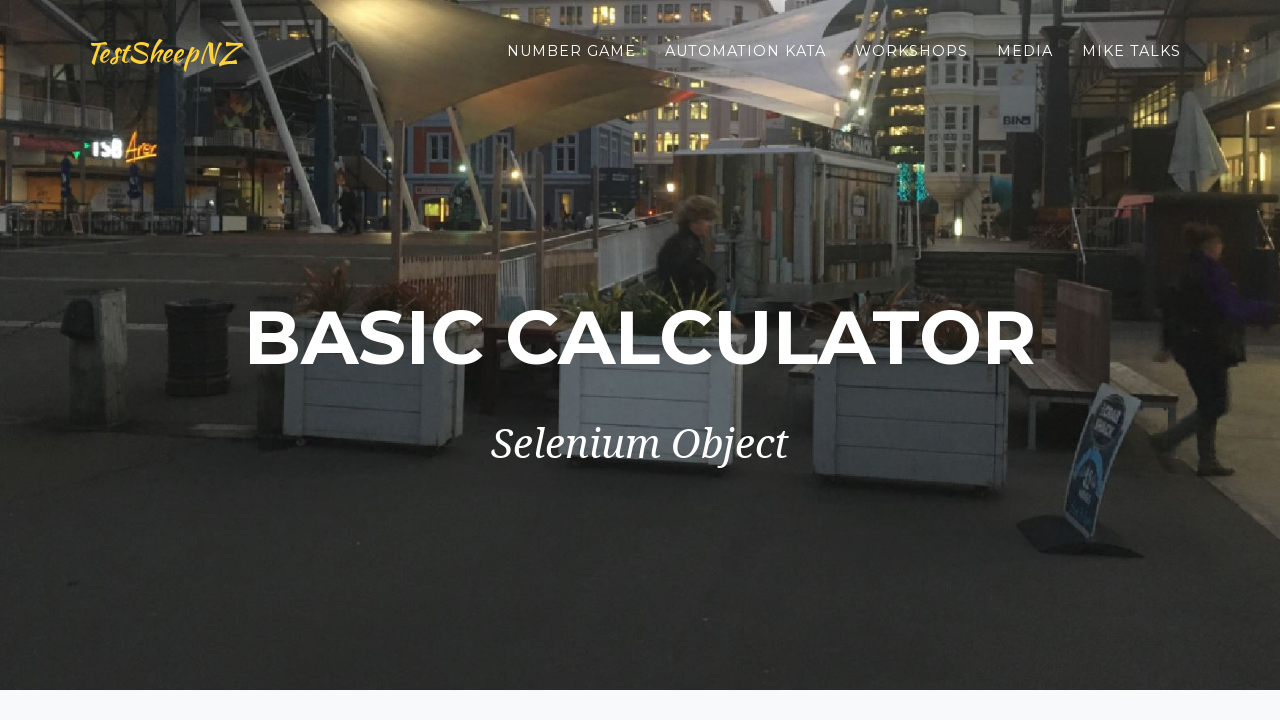

Selected multiply operation from dropdown on #selectOperationDropdown
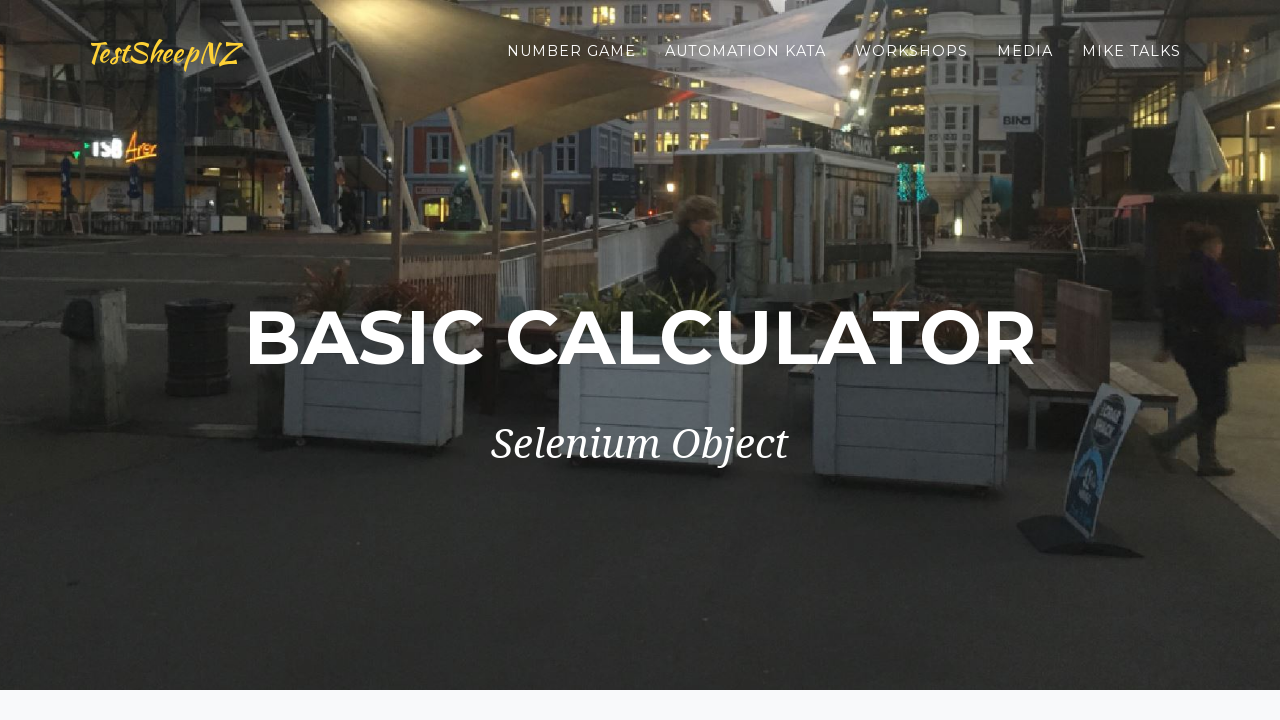

Entered first number 86.56 on input[name='number1']
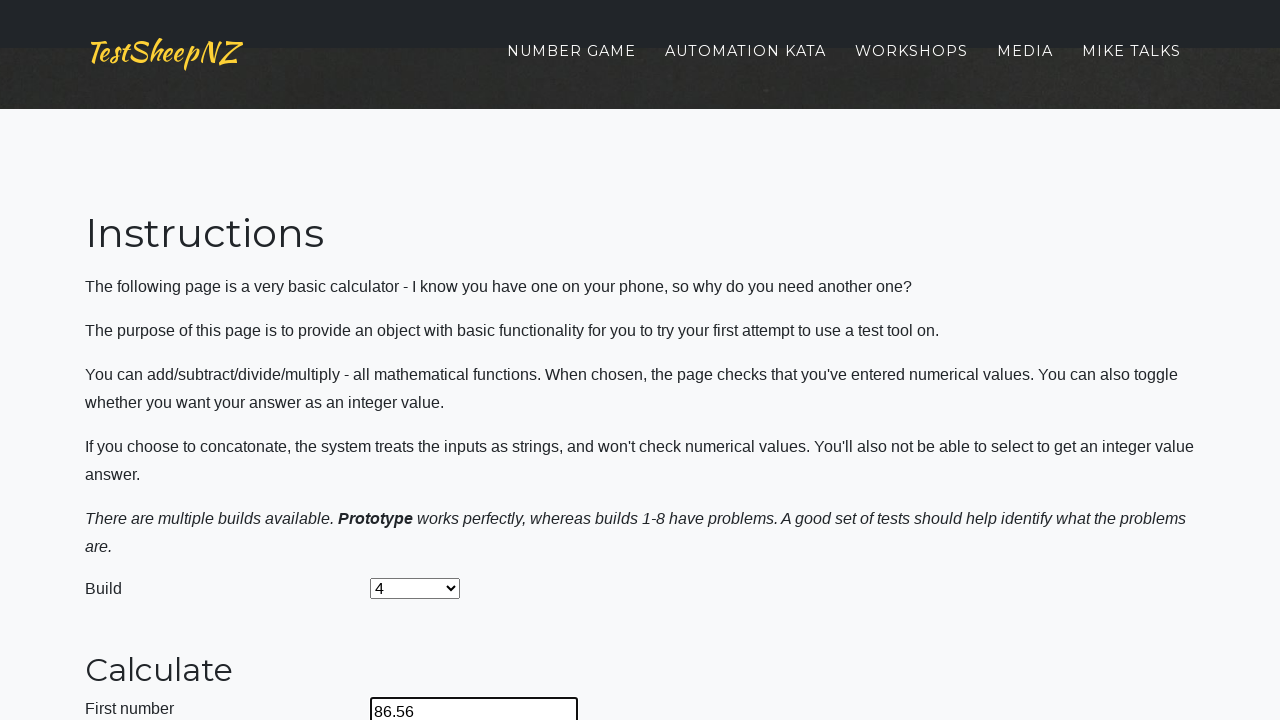

Entered second number 75.31 on input[name='number2']
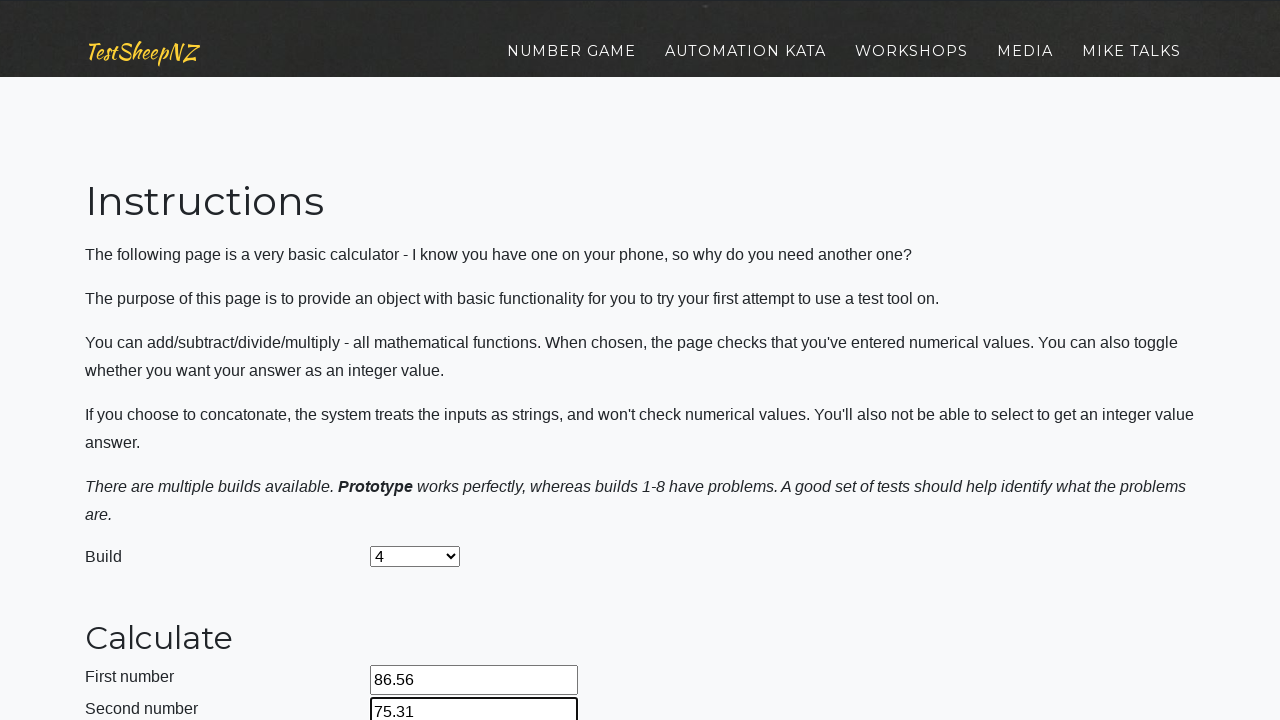

Clicked calculate button at (422, 361) on #calculateButton
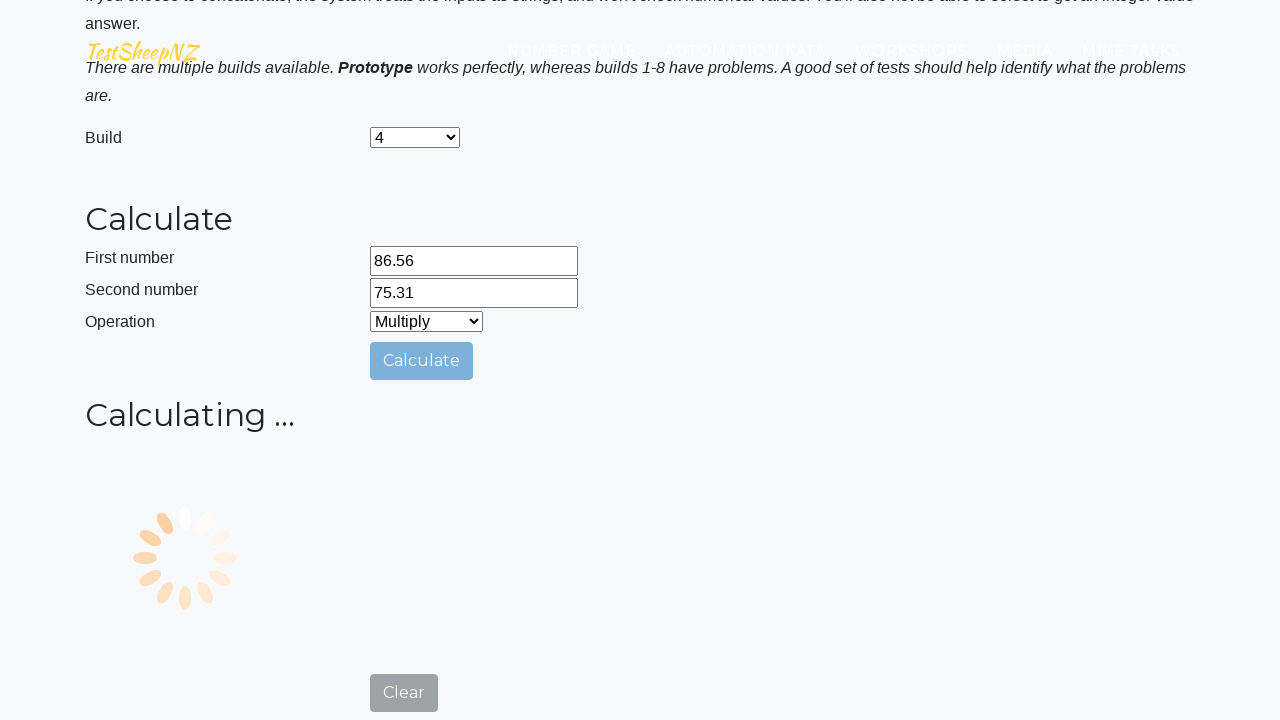

Result field appeared after calculation
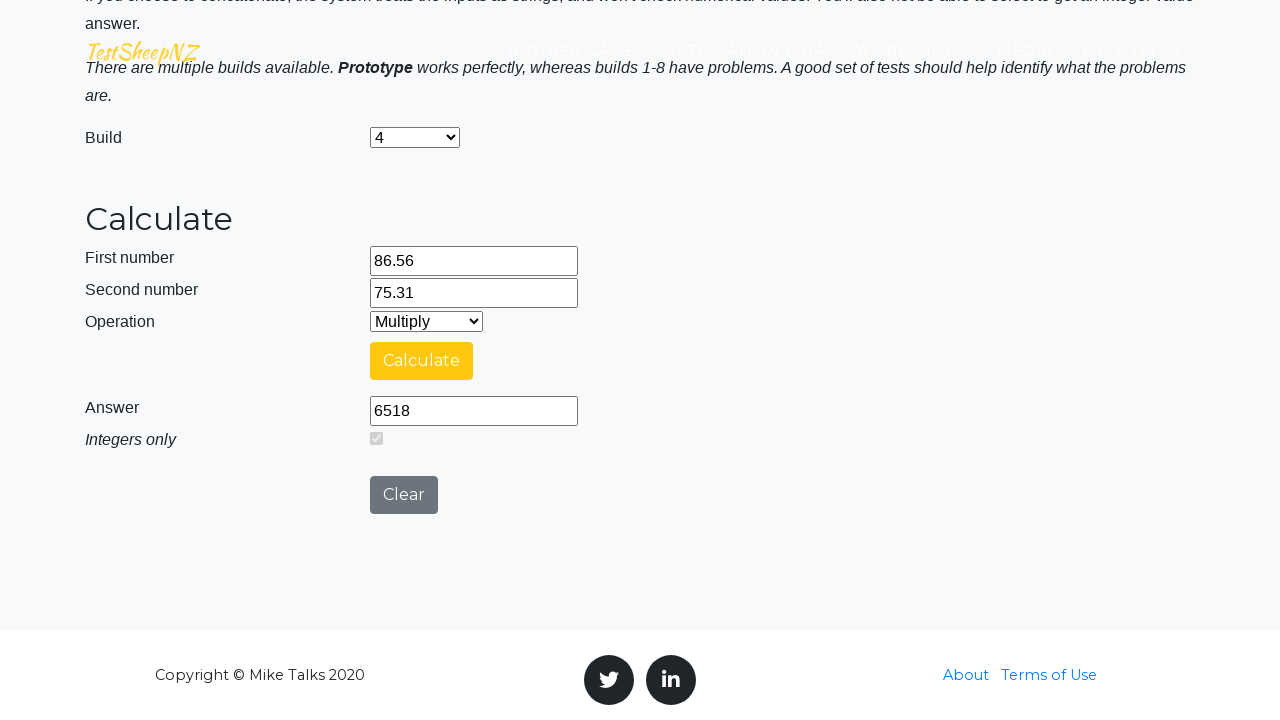

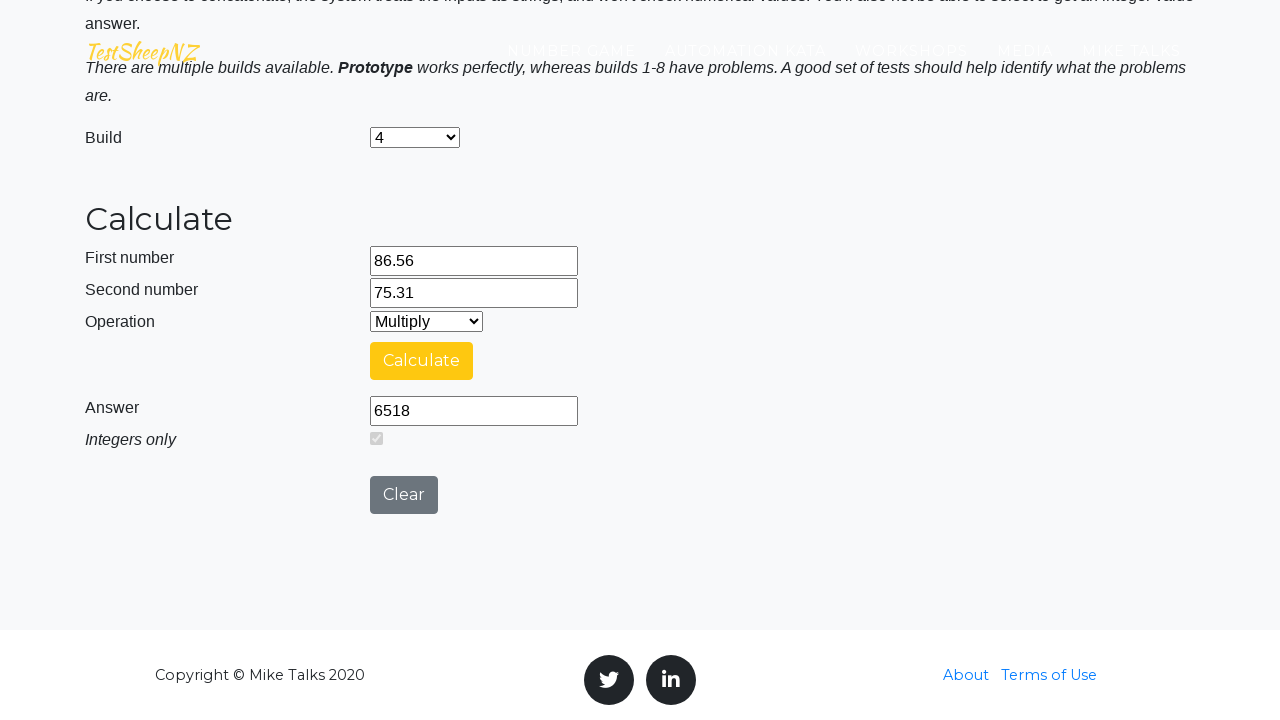